Tests that the complete all checkbox updates state when individual items are completed or cleared

Starting URL: https://demo.playwright.dev/todomvc

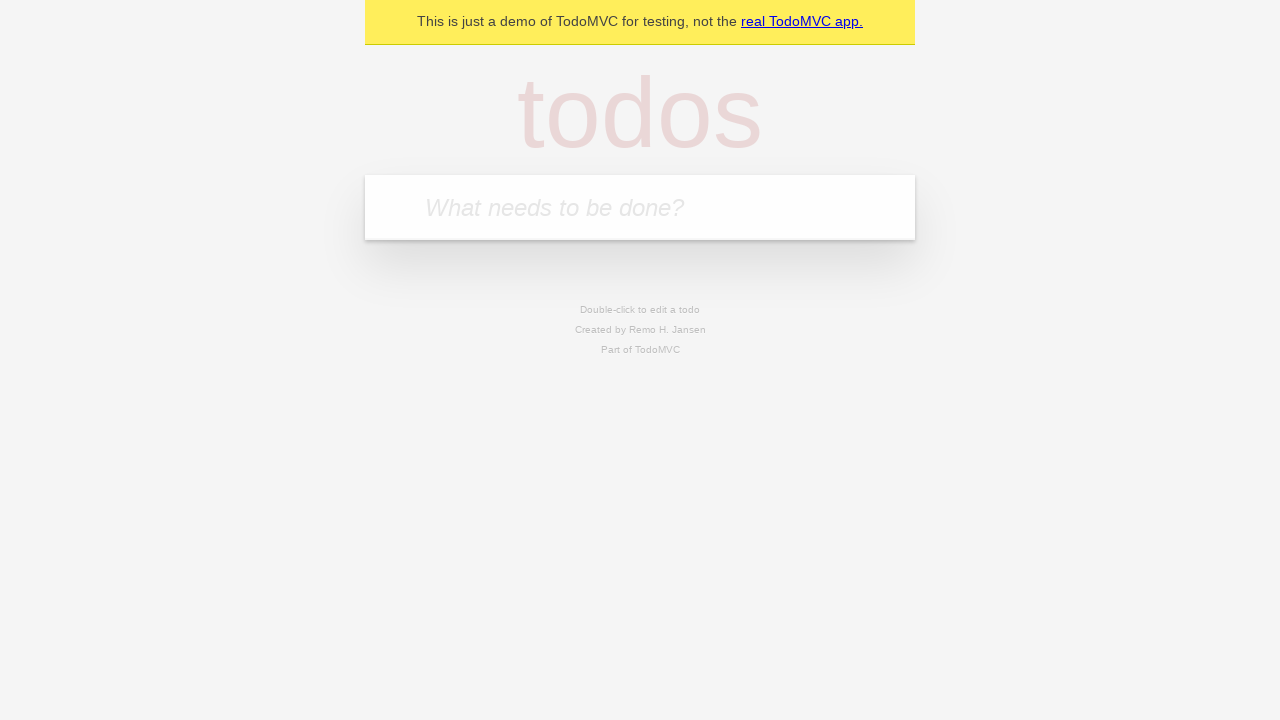

Filled input field with 'buy some cheese' on internal:attr=[placeholder="What needs to be done?"i]
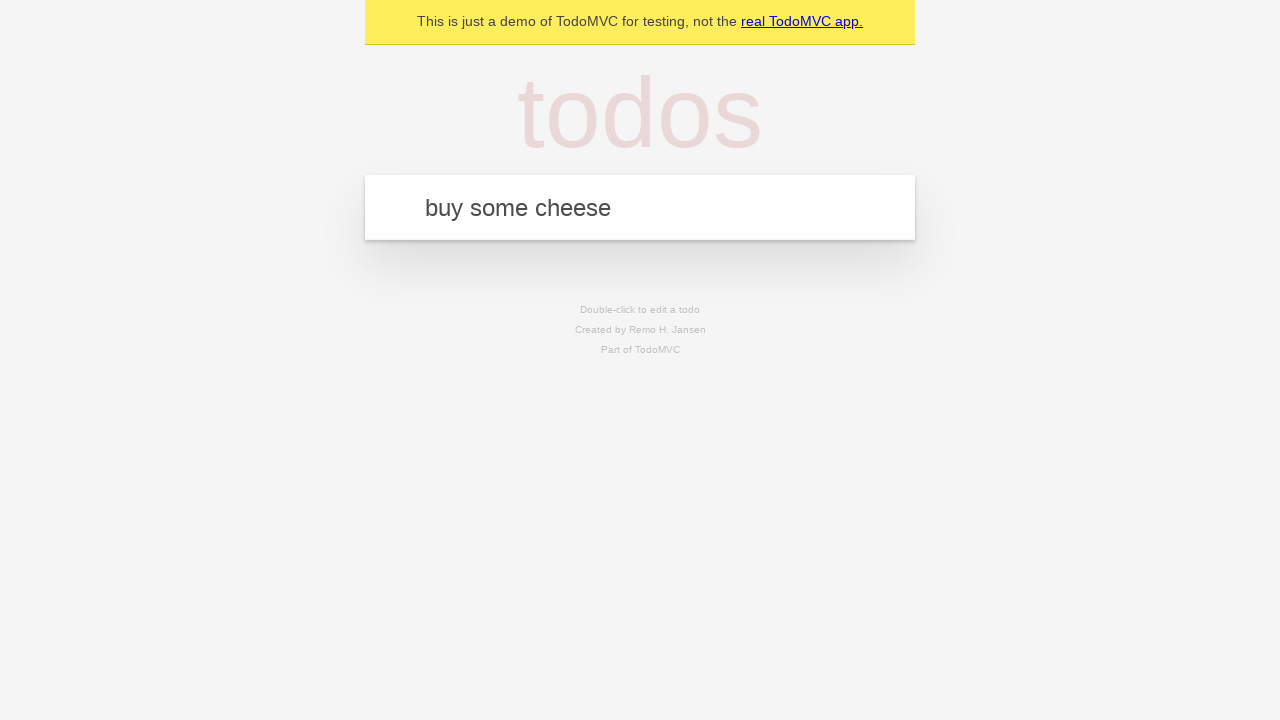

Pressed Enter to add first todo on internal:attr=[placeholder="What needs to be done?"i]
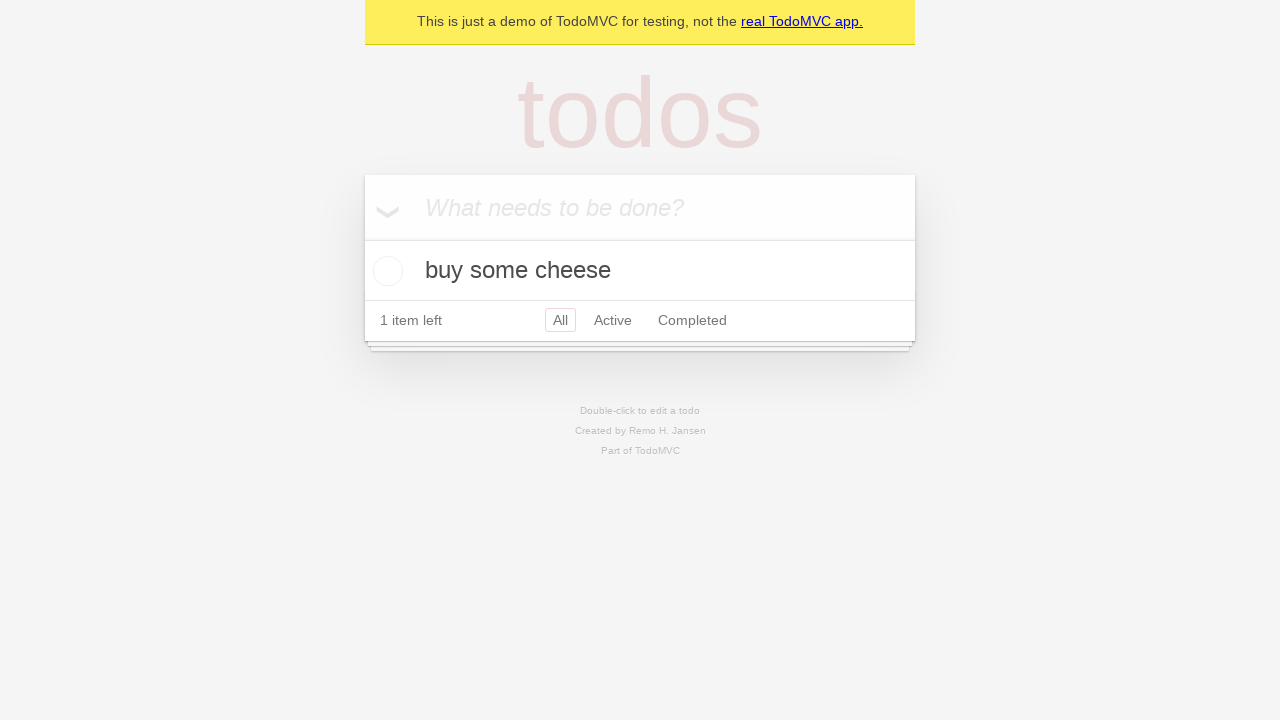

Filled input field with 'feed the cat' on internal:attr=[placeholder="What needs to be done?"i]
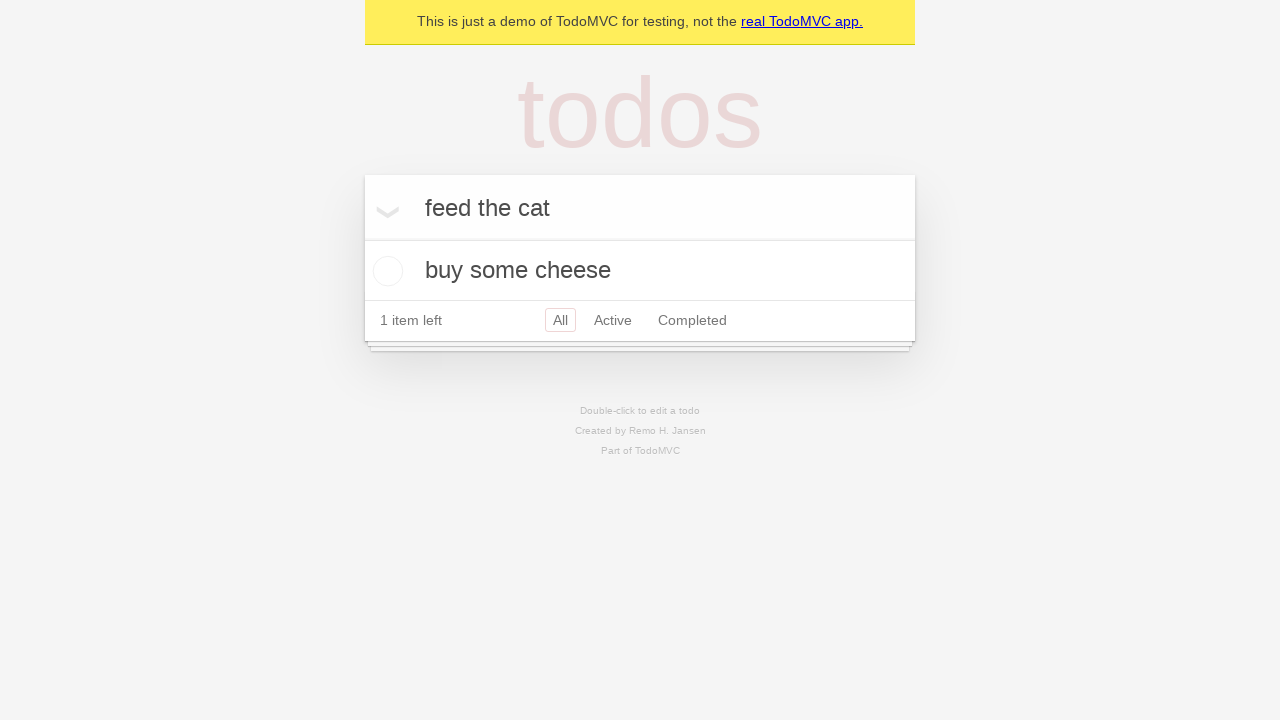

Pressed Enter to add second todo on internal:attr=[placeholder="What needs to be done?"i]
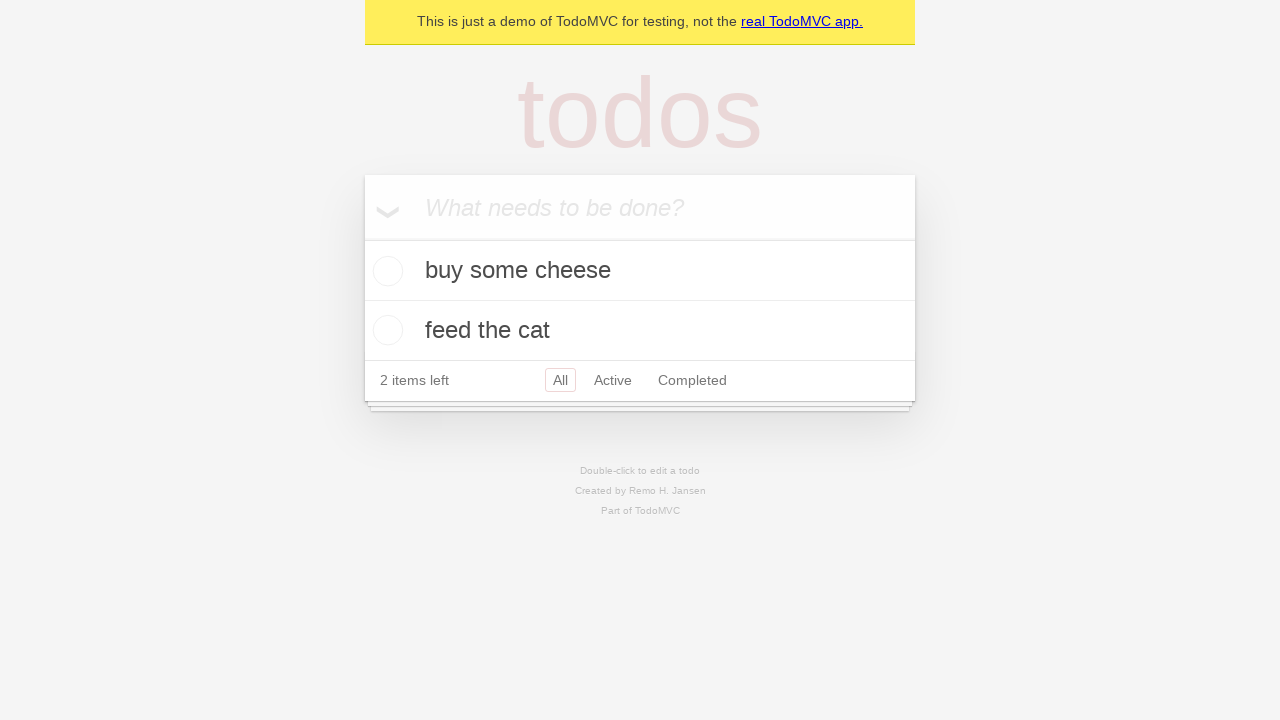

Filled input field with 'book a doctors appointment' on internal:attr=[placeholder="What needs to be done?"i]
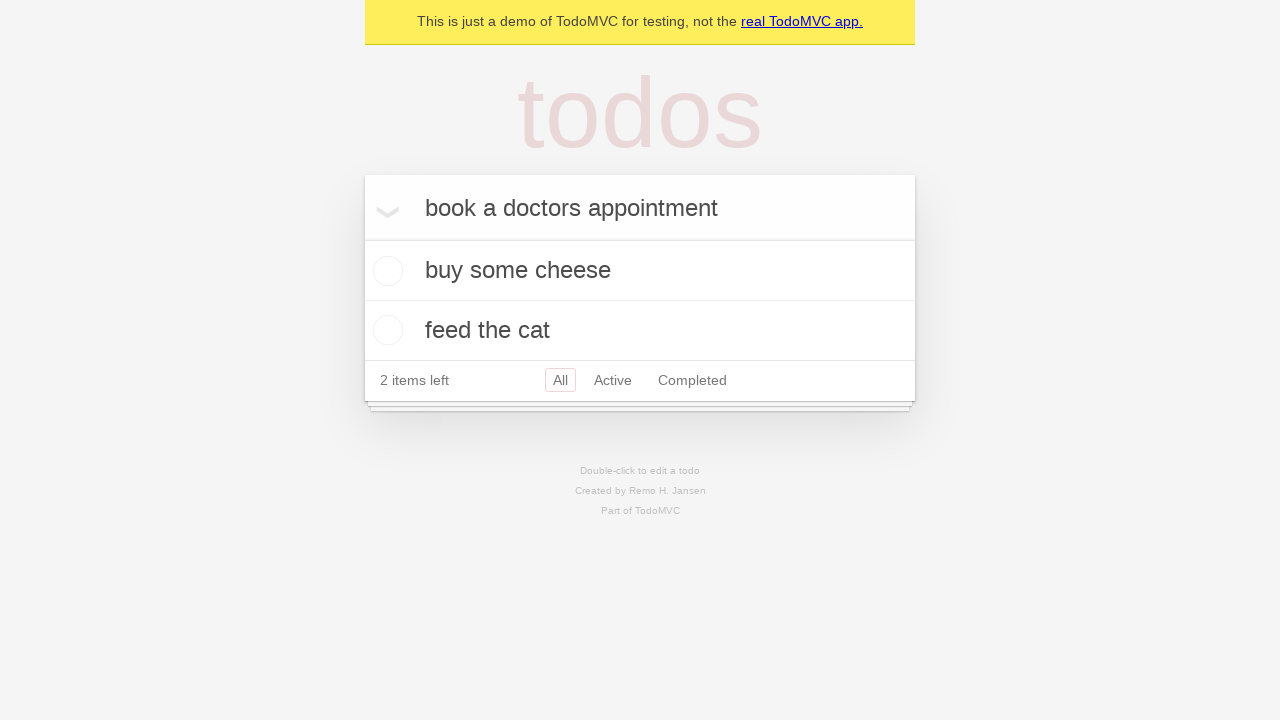

Pressed Enter to add third todo on internal:attr=[placeholder="What needs to be done?"i]
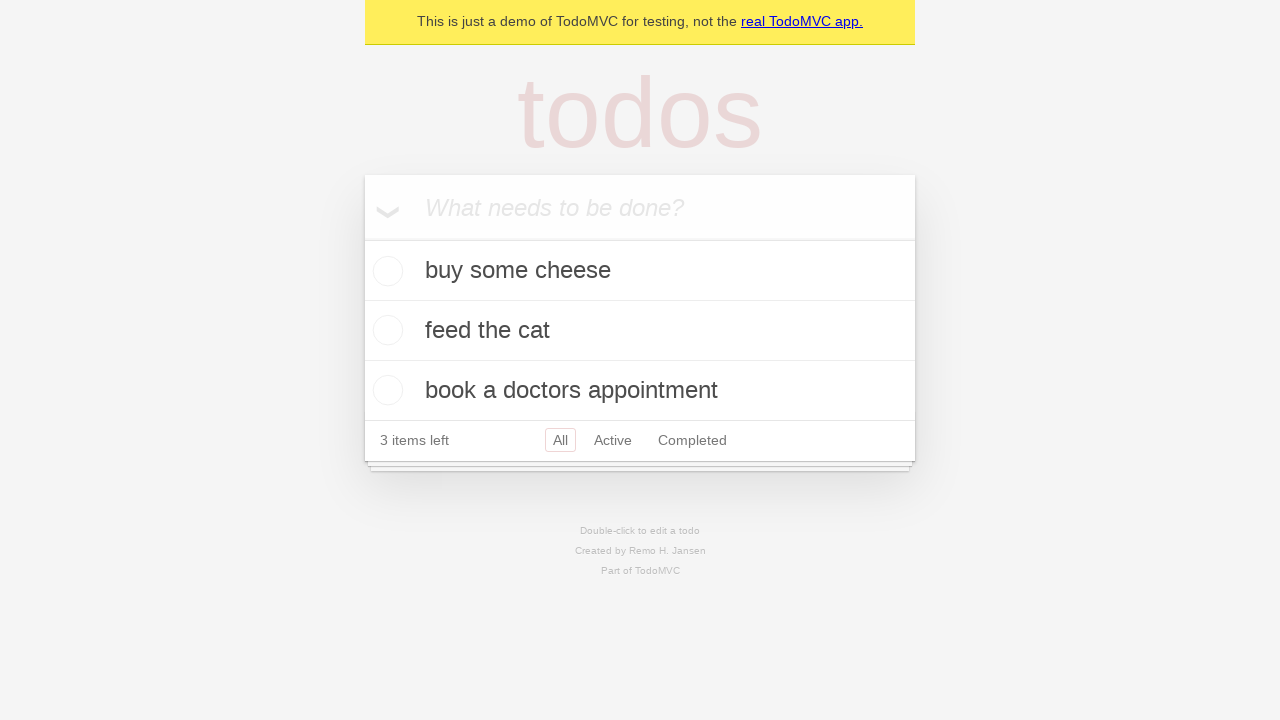

Checked 'Mark all as complete' checkbox to complete all todos at (362, 238) on internal:label="Mark all as complete"i
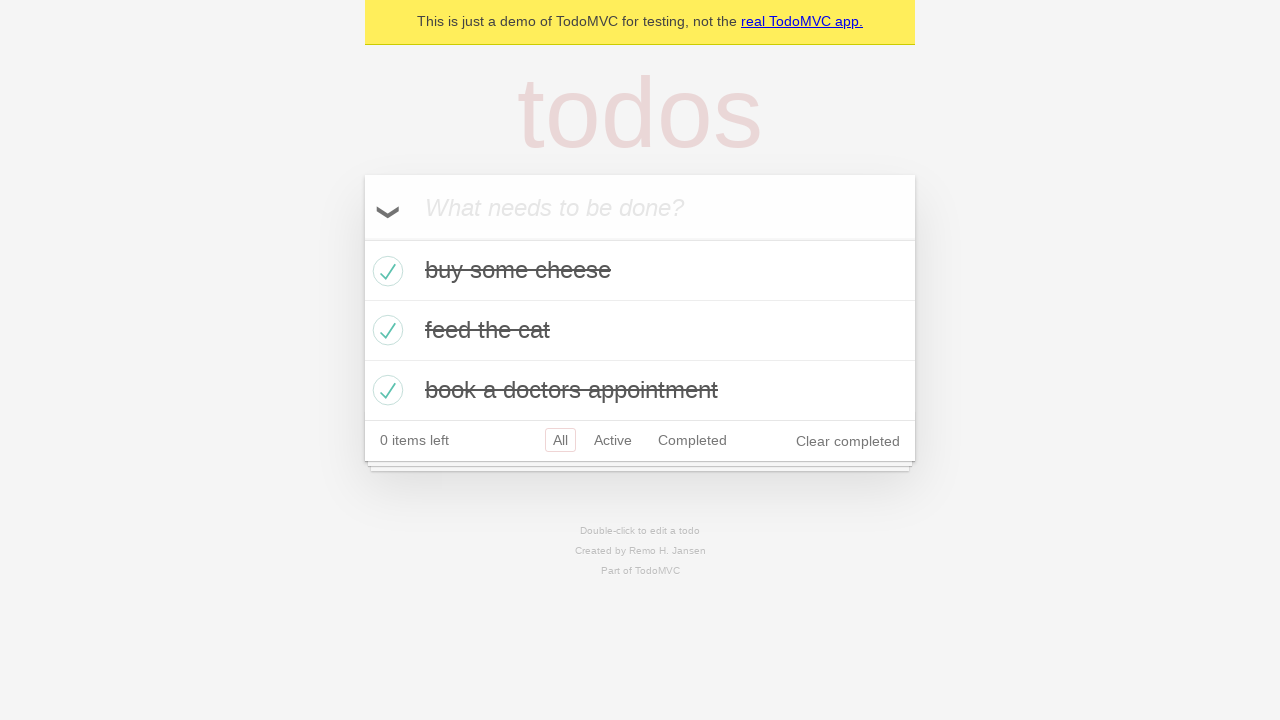

Unchecked first todo item checkbox at (385, 271) on internal:testid=[data-testid="todo-item"s] >> nth=0 >> internal:role=checkbox
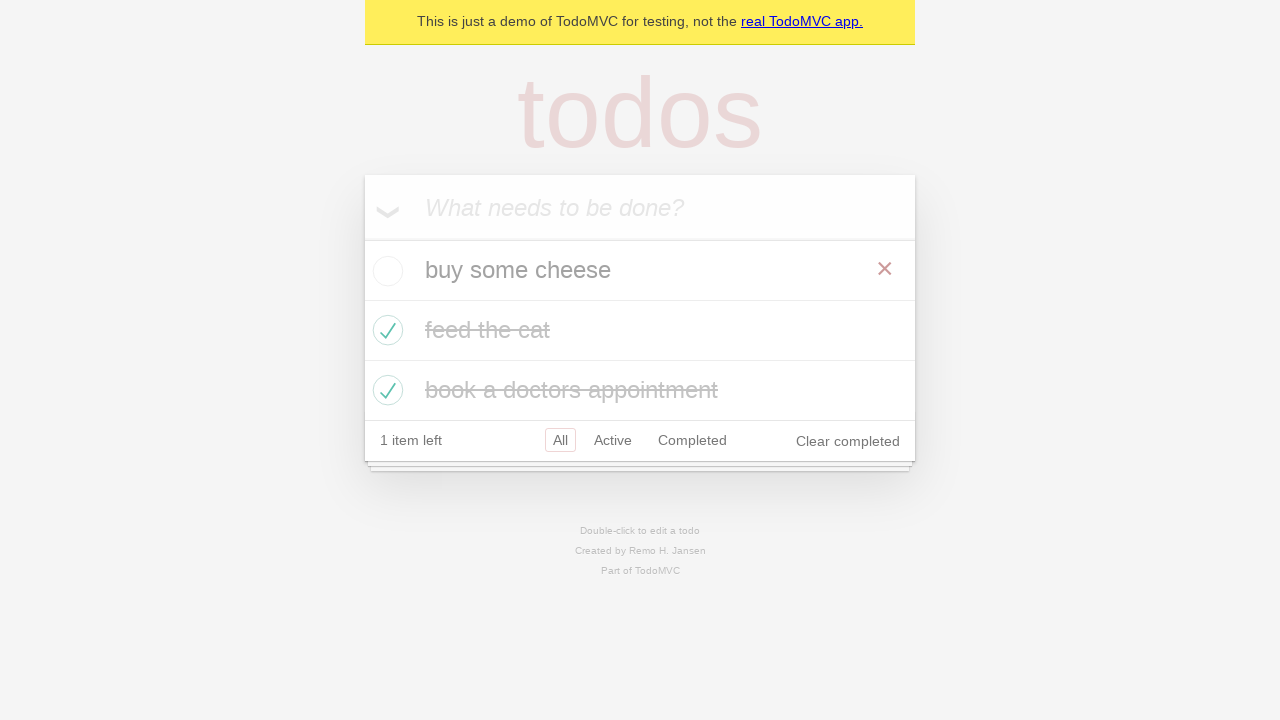

Checked first todo item checkbox again at (385, 271) on internal:testid=[data-testid="todo-item"s] >> nth=0 >> internal:role=checkbox
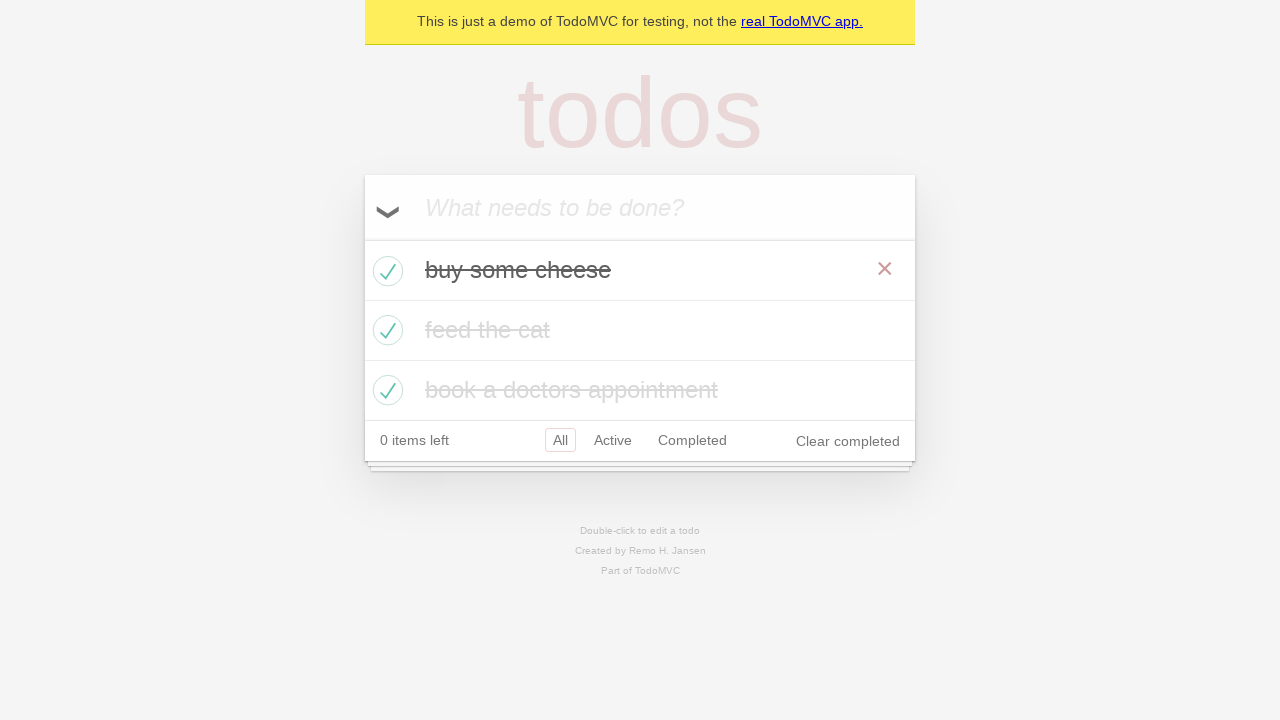

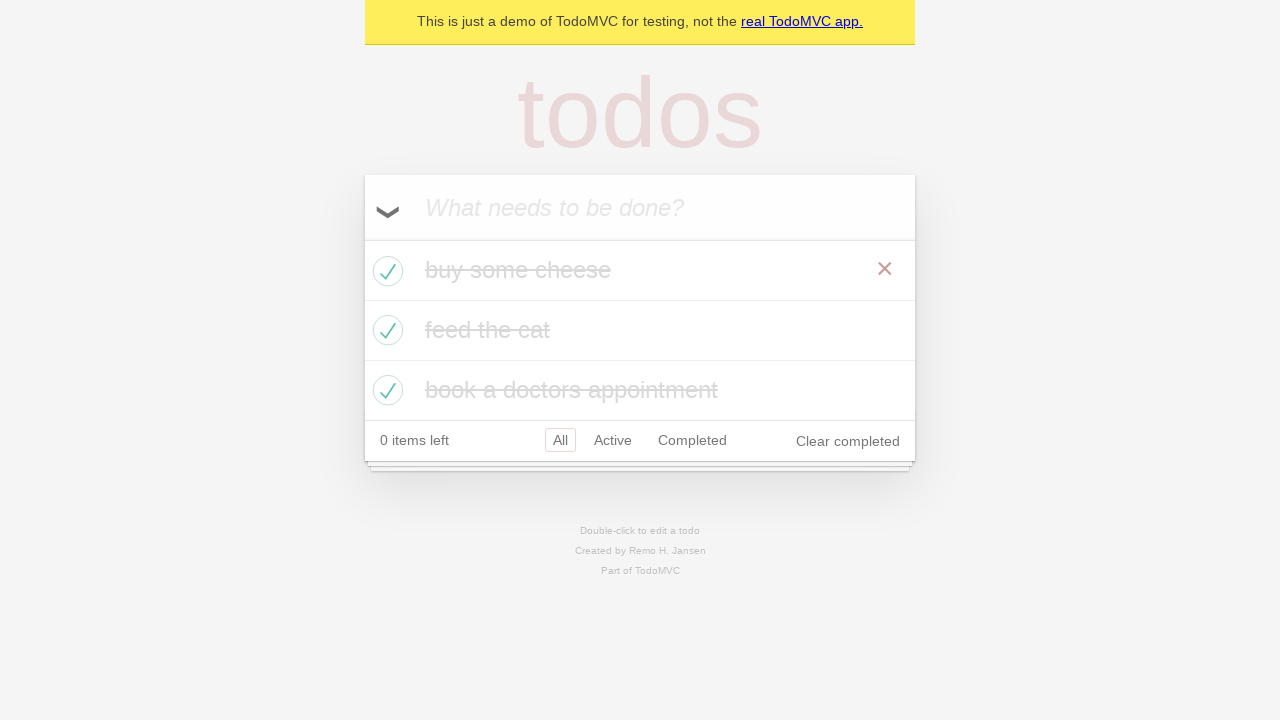